Navigates to the OrangeHRM demo site and clicks on the "OrangeHRM, Inc" link, which opens the company's website

Starting URL: https://opensource-demo.orangehrmlive.com

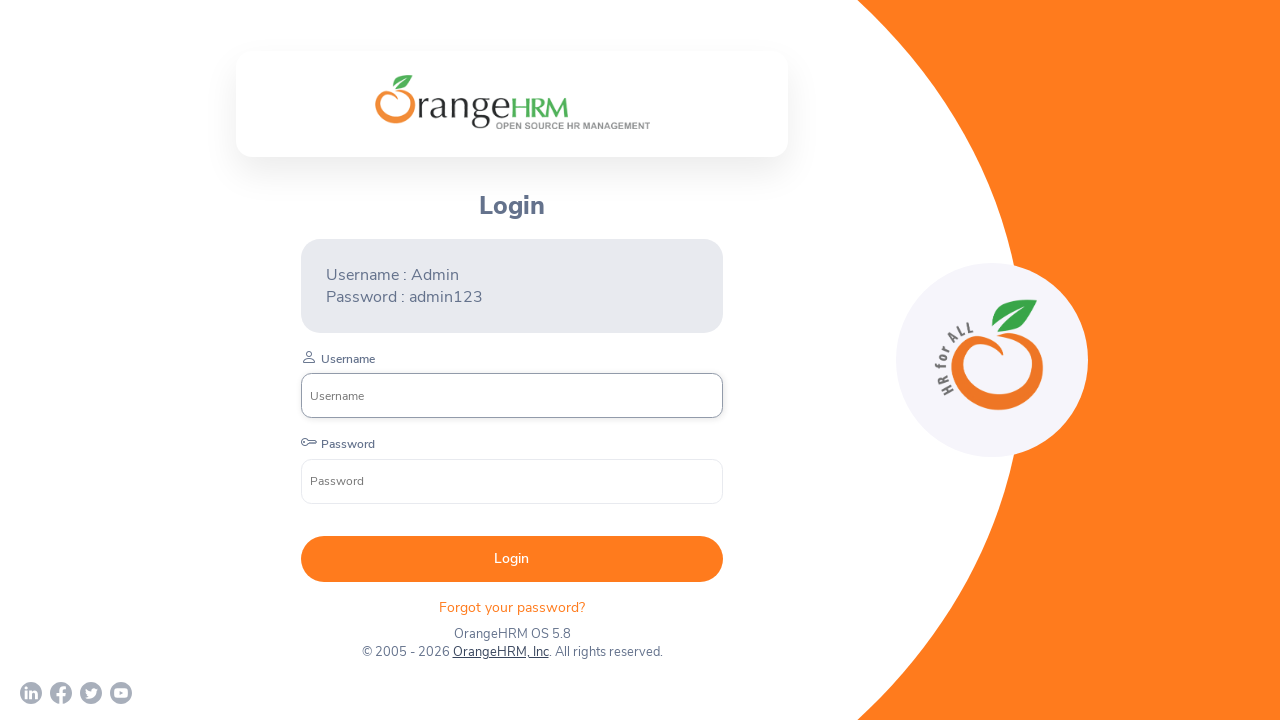

Waited for page to reach networkidle state
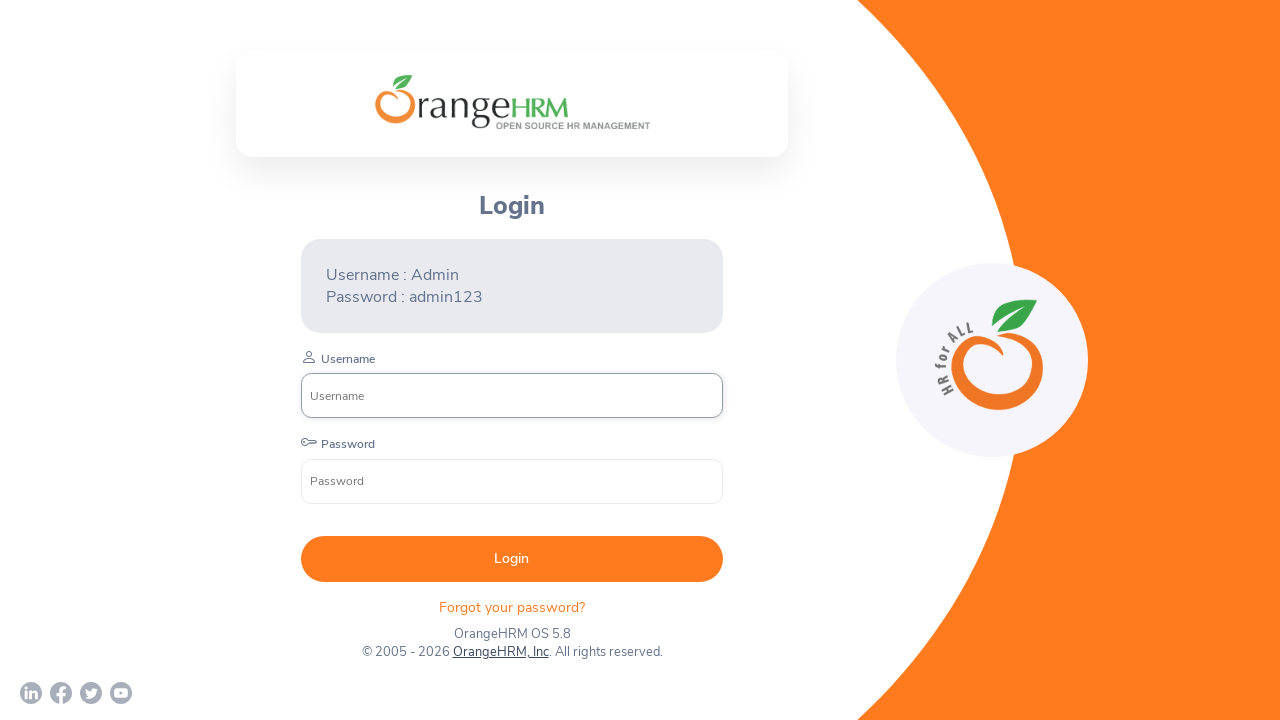

Clicked on the OrangeHRM, Inc link at (500, 652) on text=OrangeHRM, Inc
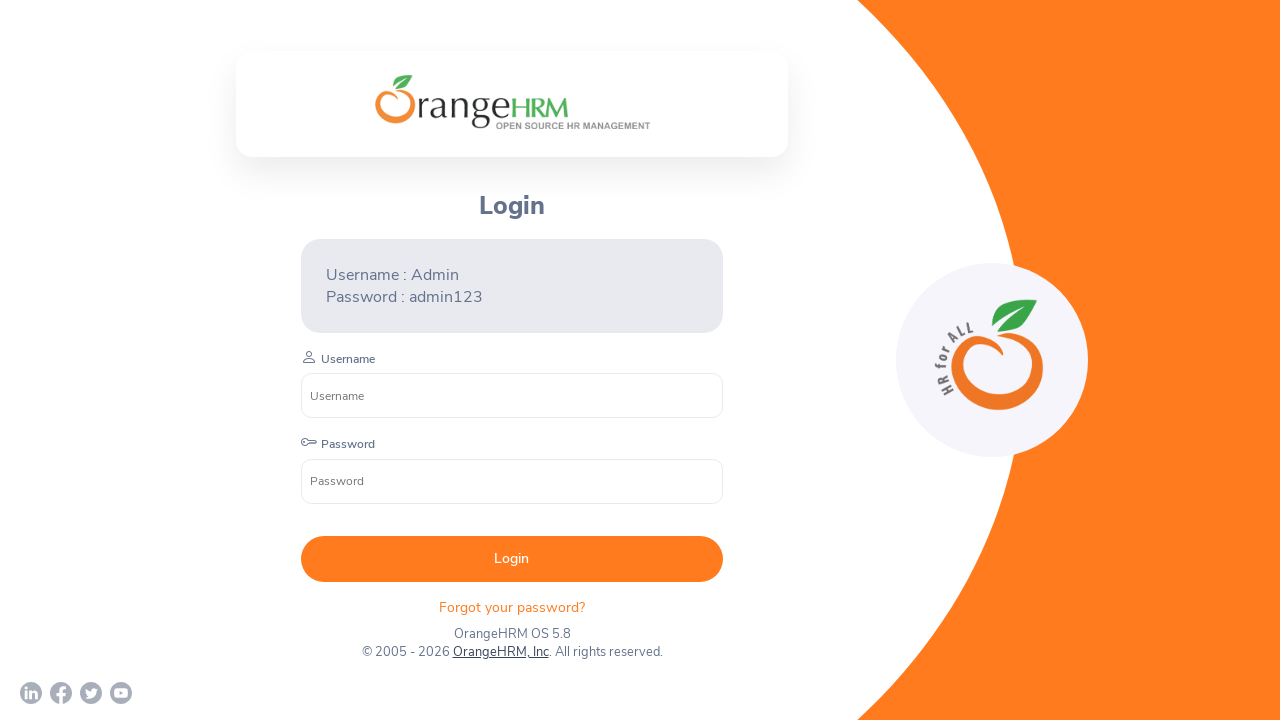

Waited for page to reach load state after navigation
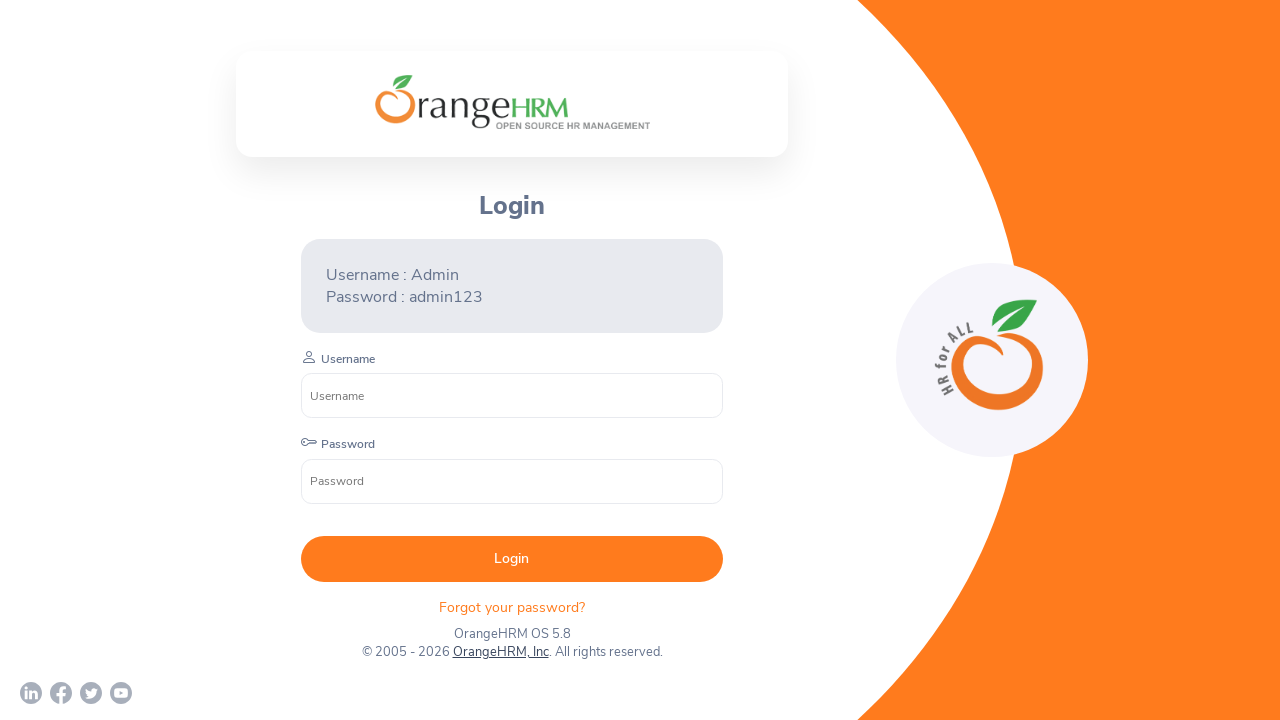

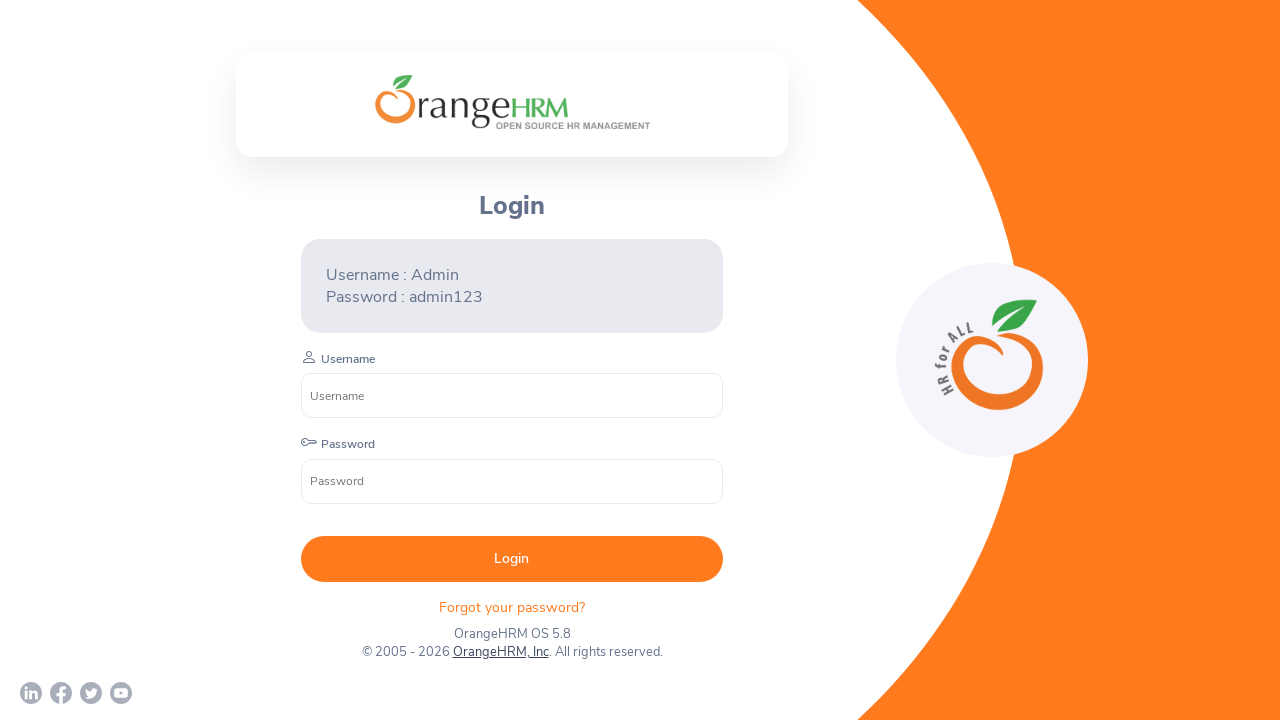